Tests mouse hover functionality by hovering over an element and clicking a revealed link

Starting URL: https://codenboxautomationlab.com/practice/

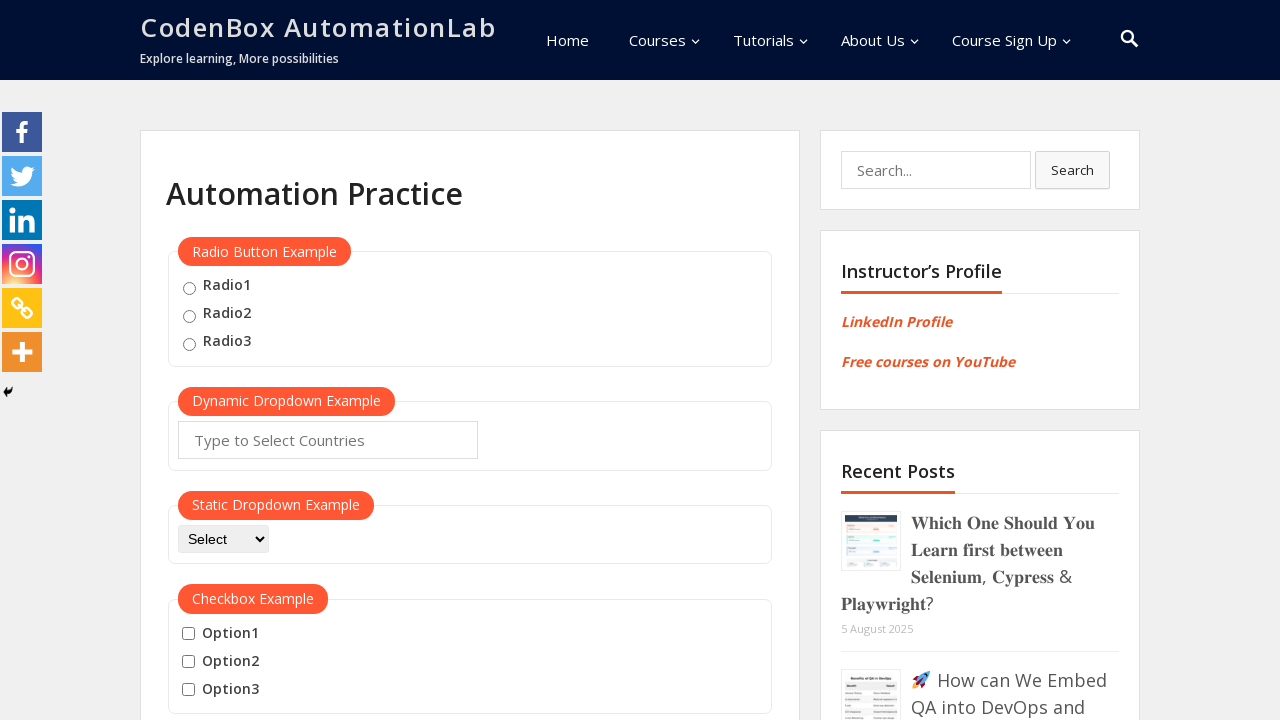

Scrolled page to position (1, 1900) to locate mouse hover element
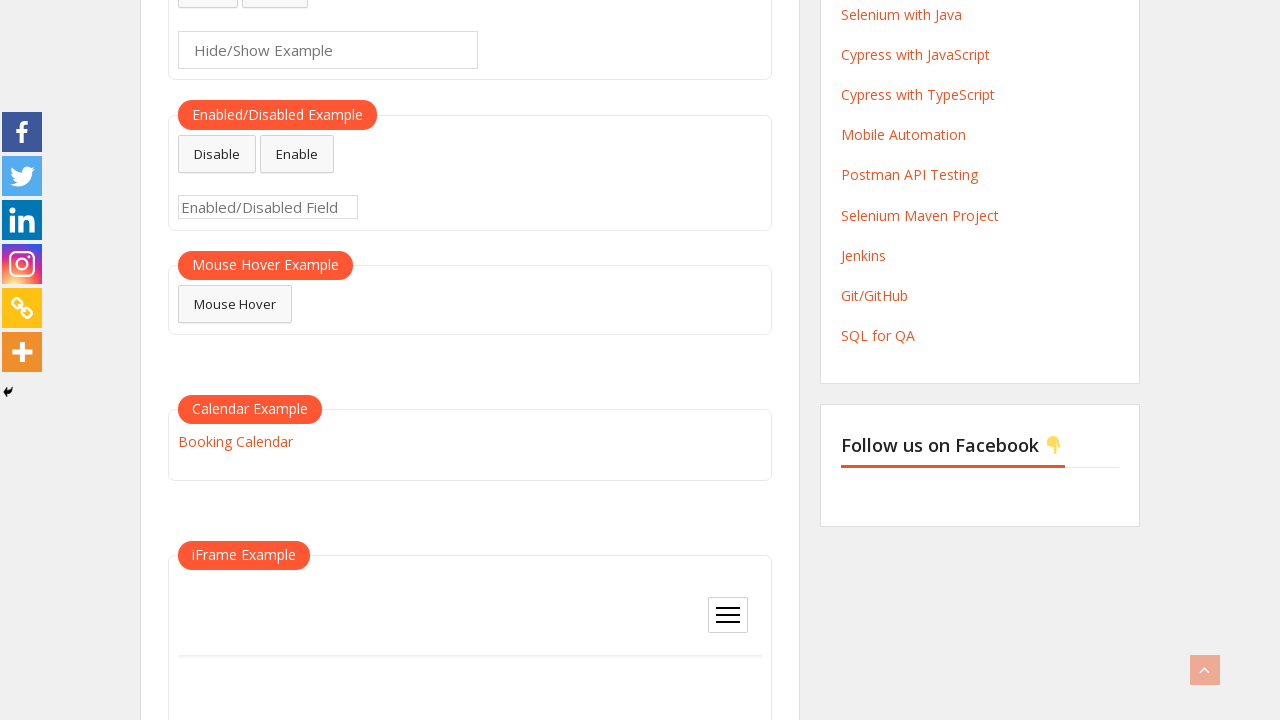

Hovered over #mousehover element to reveal hidden menu at (235, 304) on #mousehover
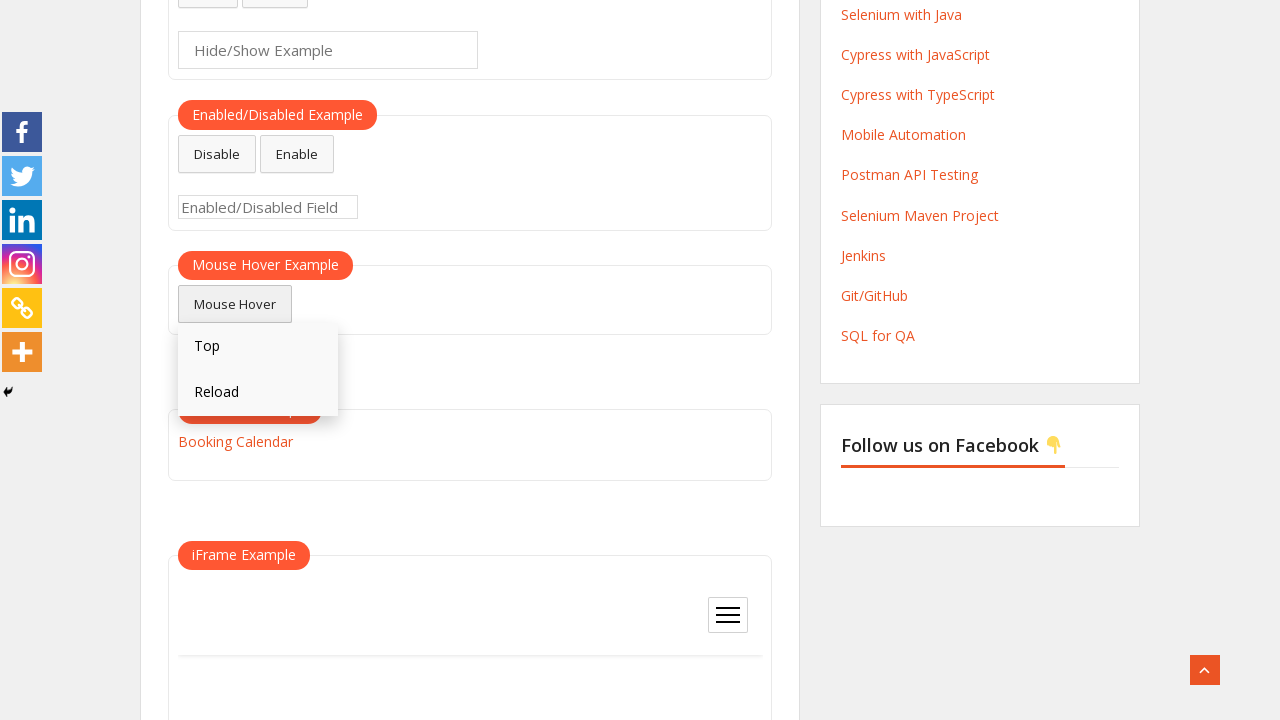

Waited 2000ms for menu to fully appear
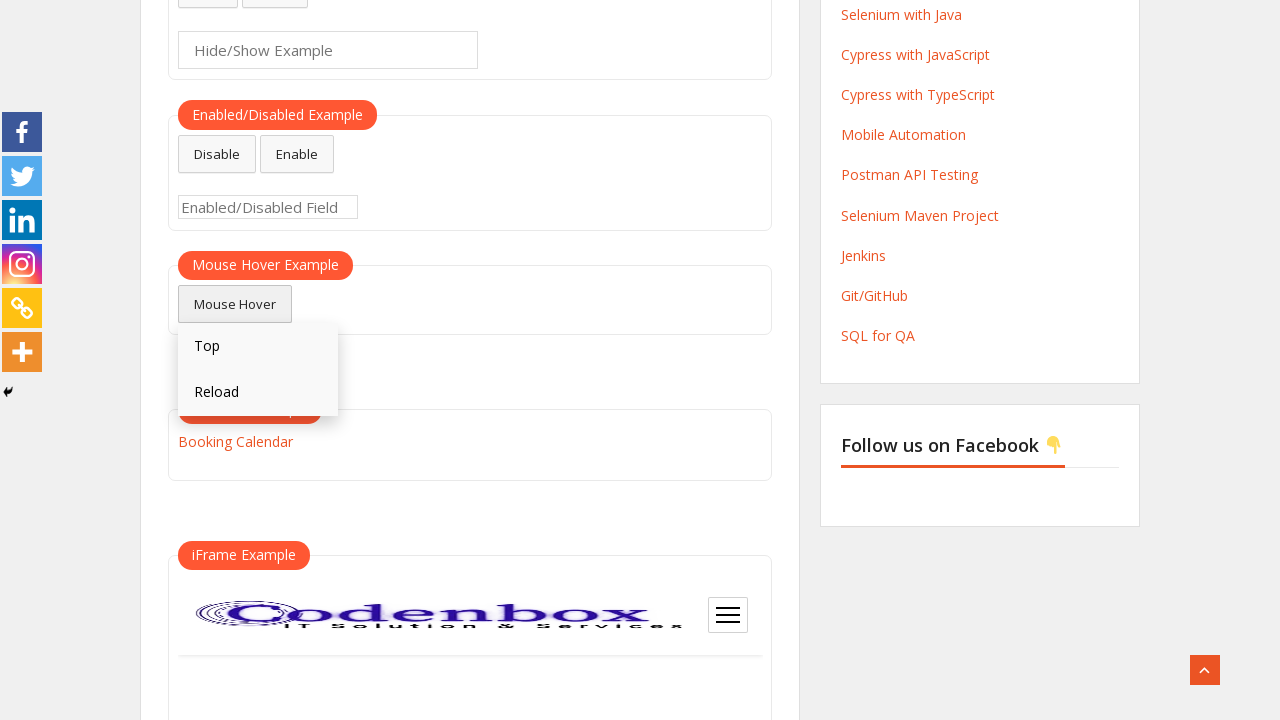

Clicked on 'Relo' link revealed by hover action at (258, 393) on text=Relo
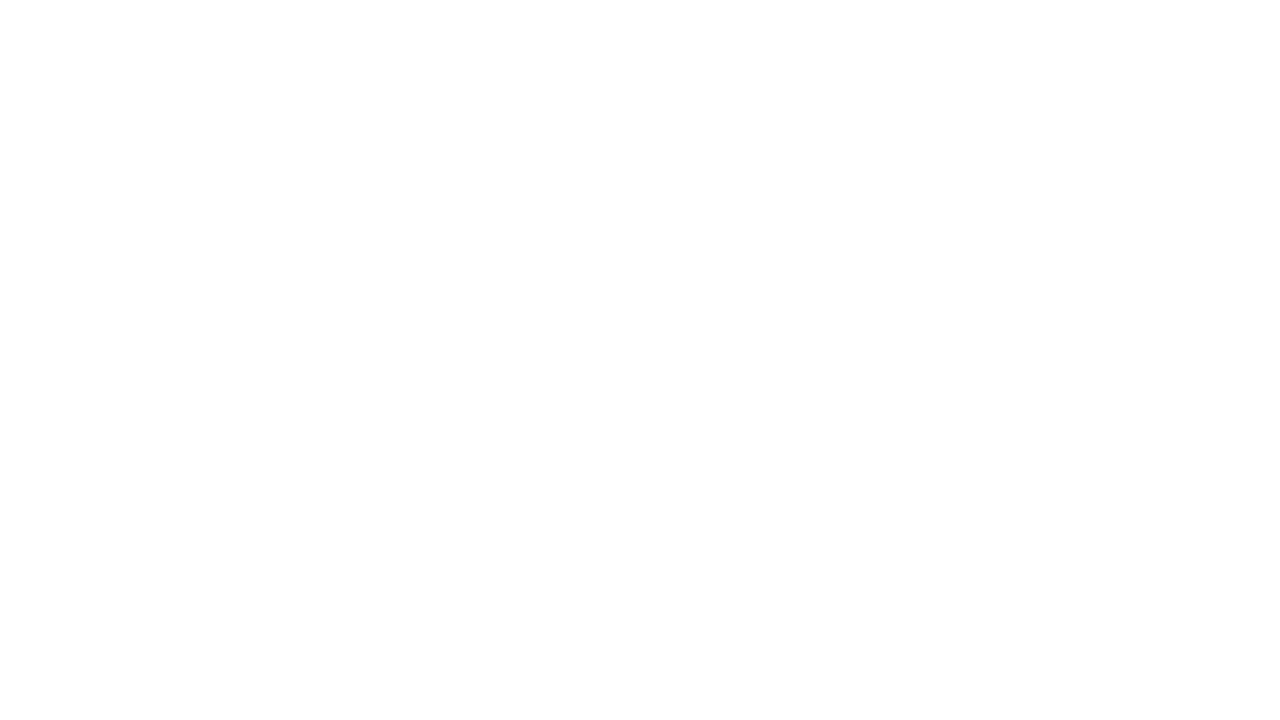

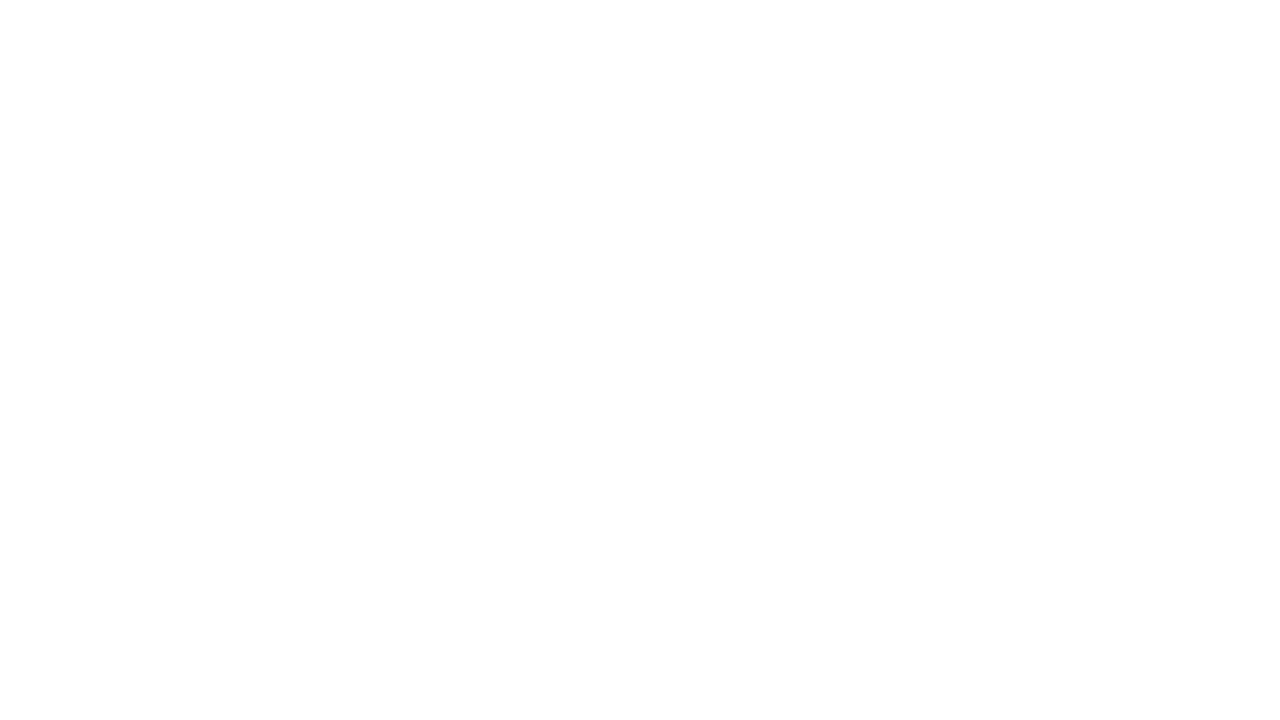